Tests date selection from dropdown menus by selecting December 1st, 1933 using year, month, and day dropdowns with different selection methods (visible text, value attribute, and index)

Starting URL: https://practice.cydeo.com/dropdown

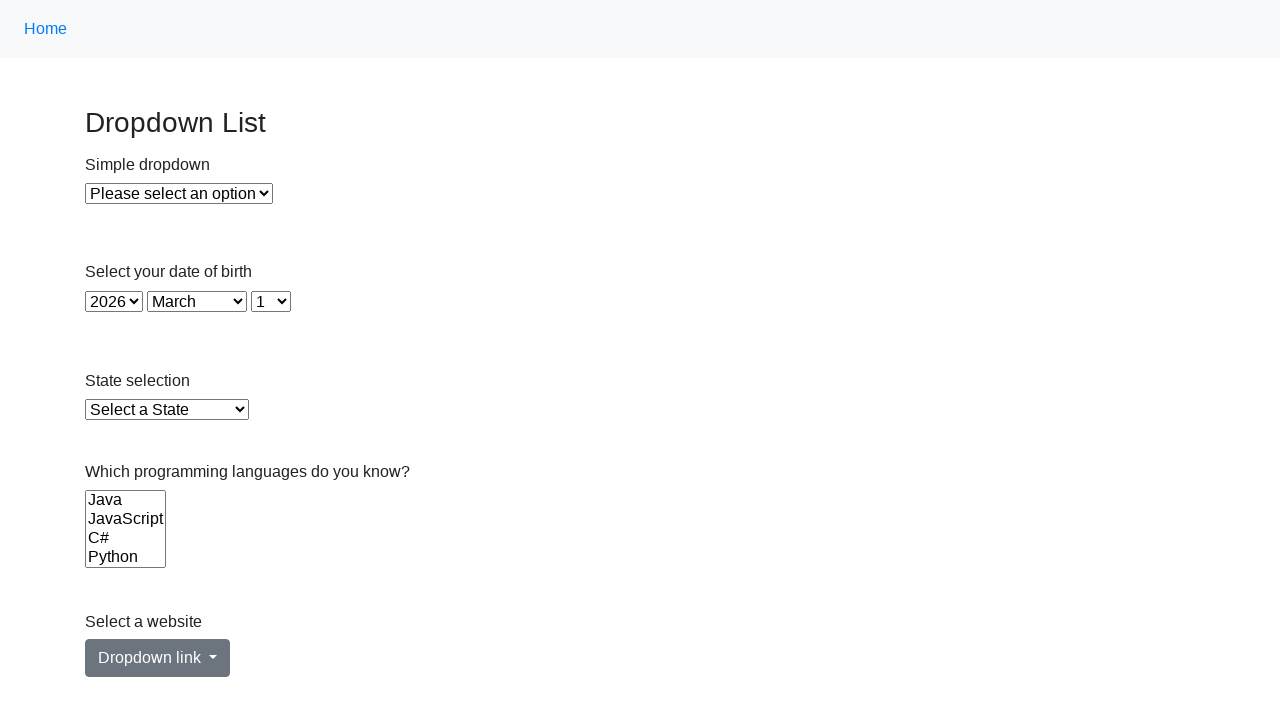

Selected year 1933 from year dropdown using visible text on select#year
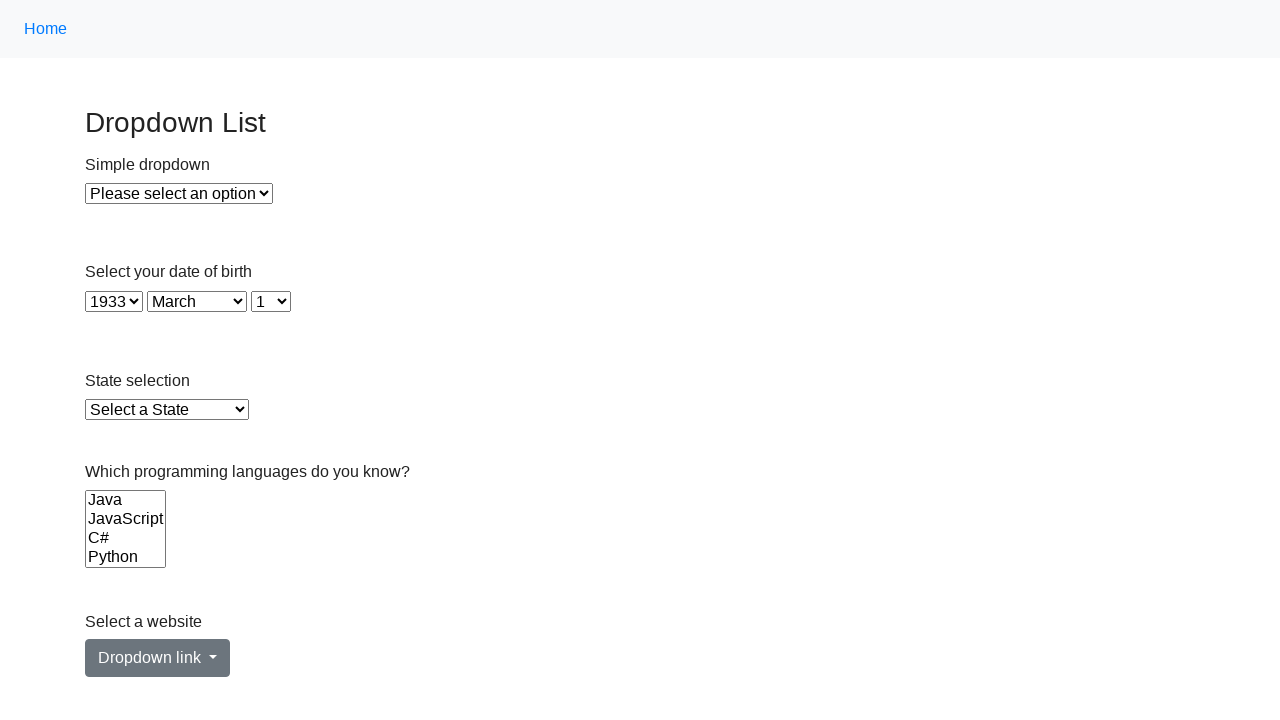

Selected December from month dropdown using value attribute on select#month
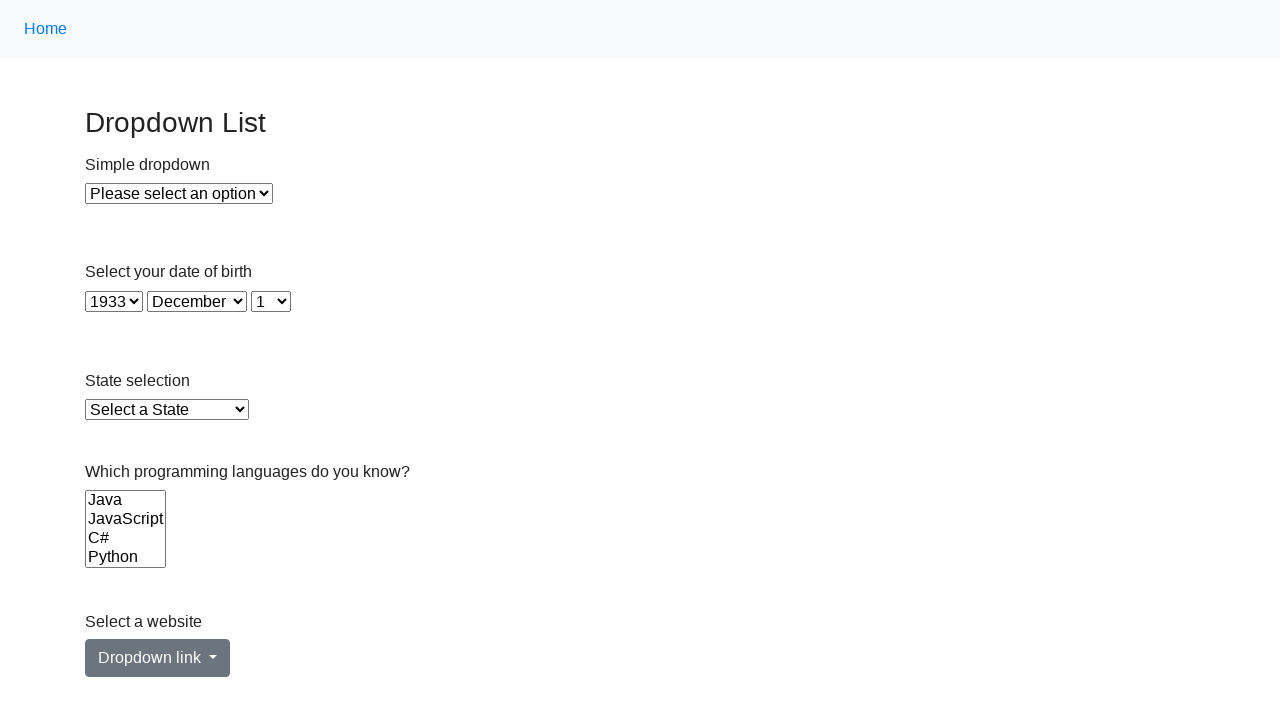

Selected day 1 from day dropdown using index on select#day
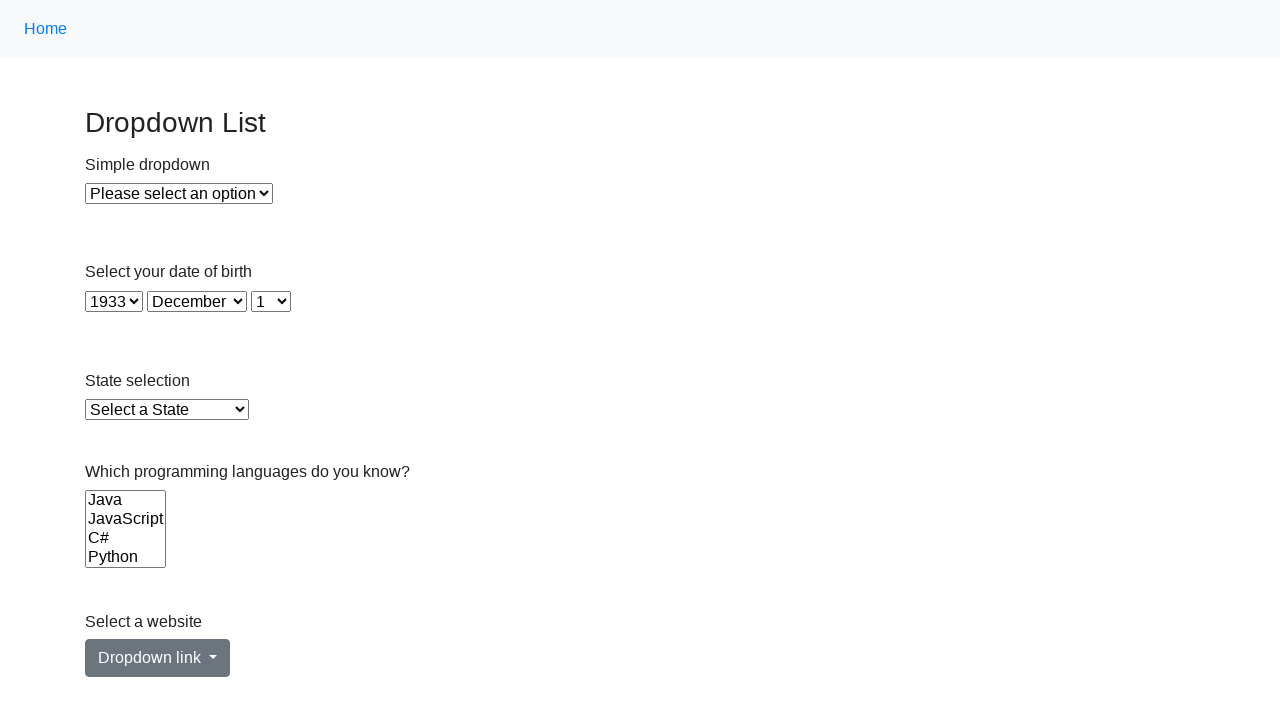

Retrieved selected year value
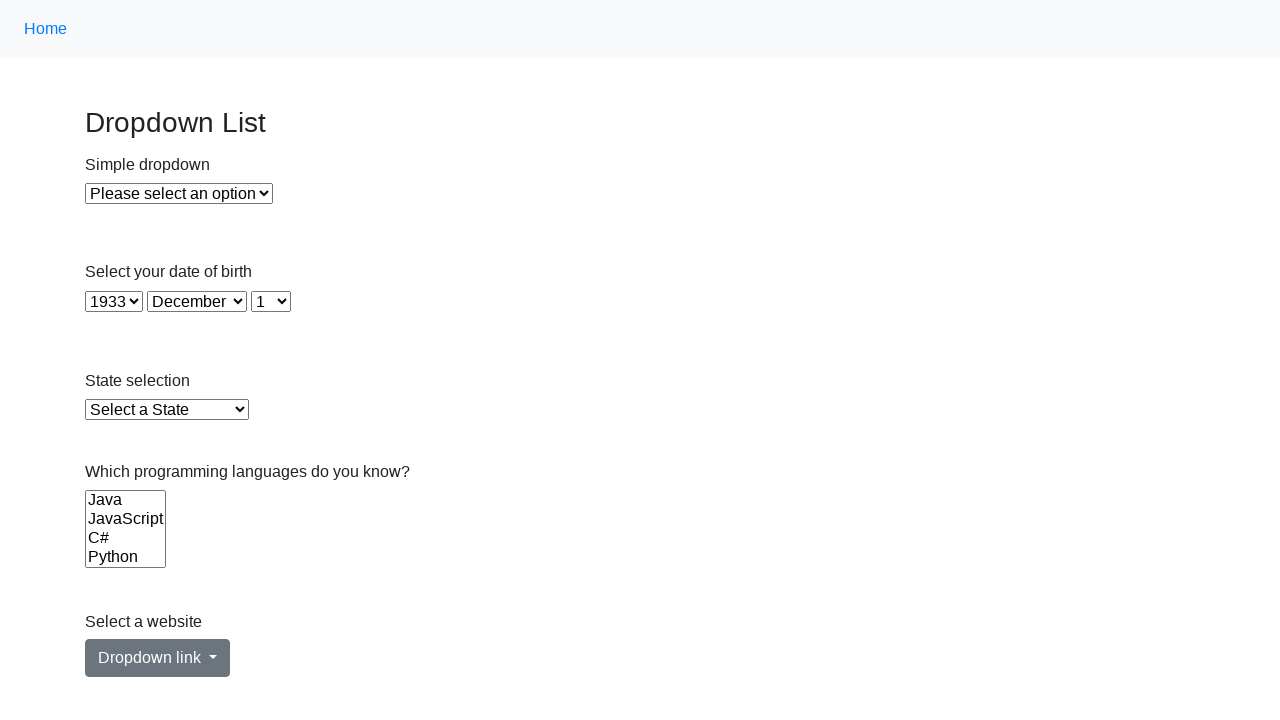

Retrieved selected month text
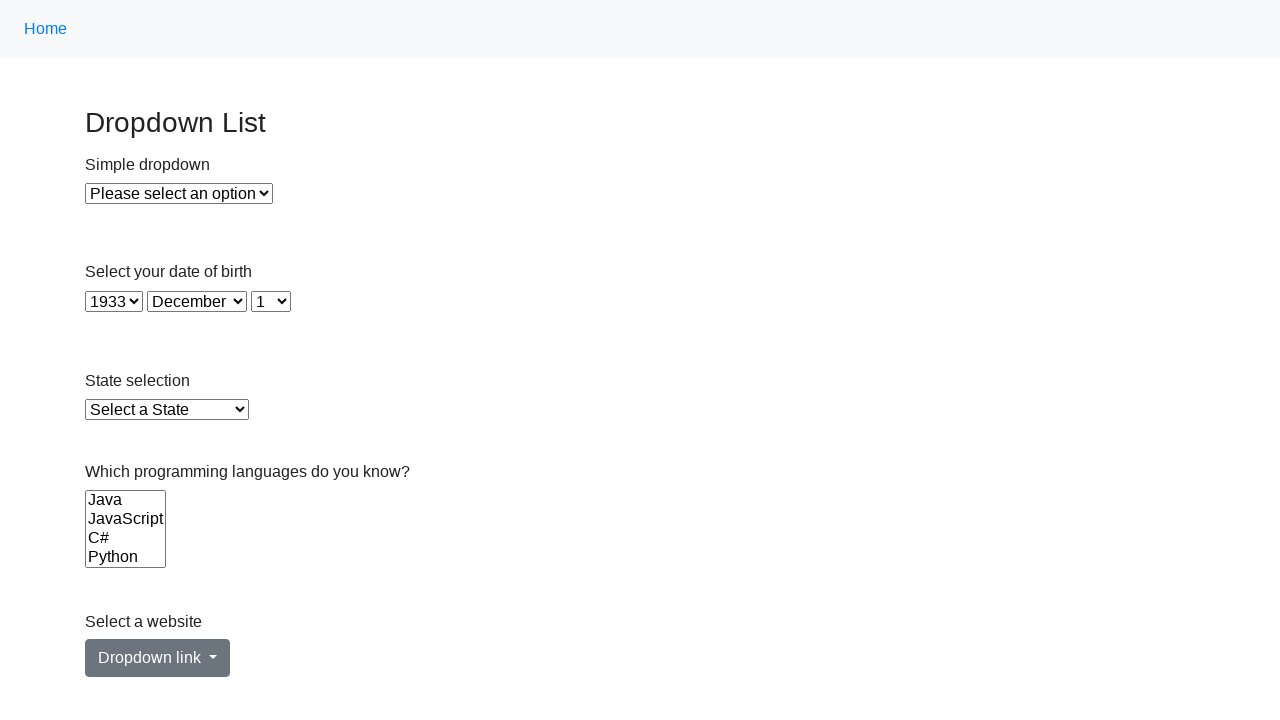

Retrieved selected day text
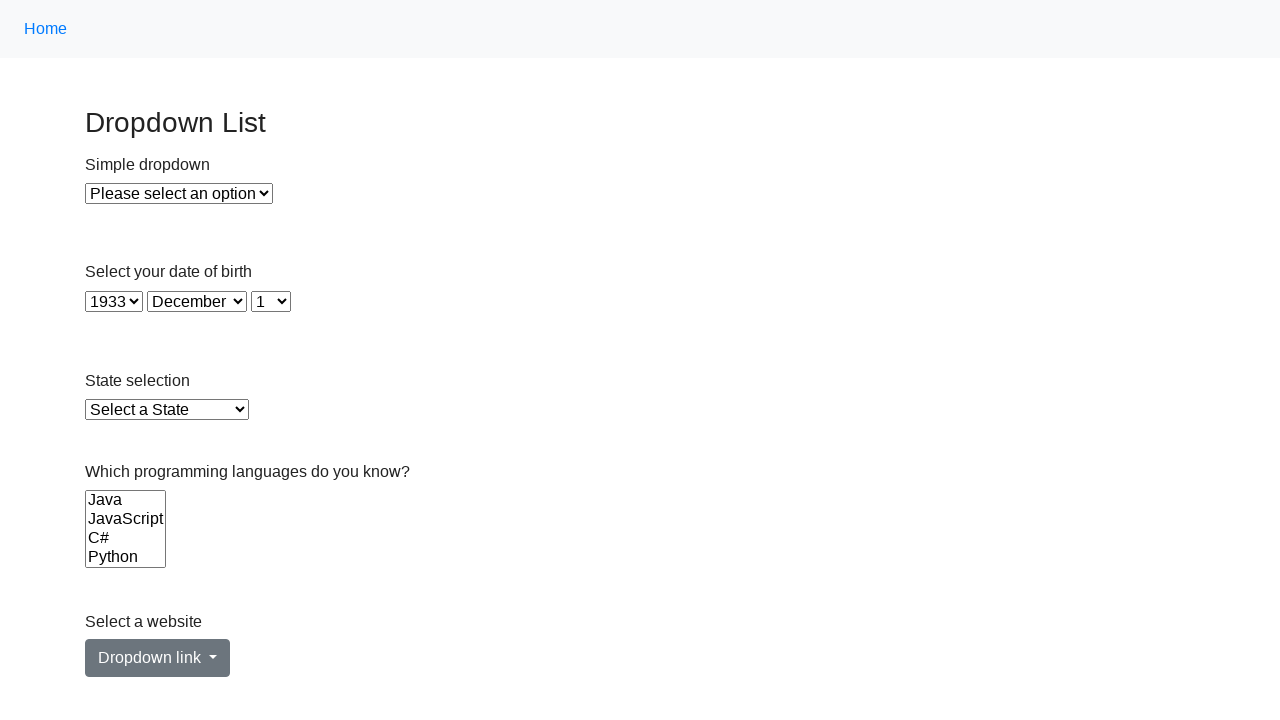

Verified year selection is 1933
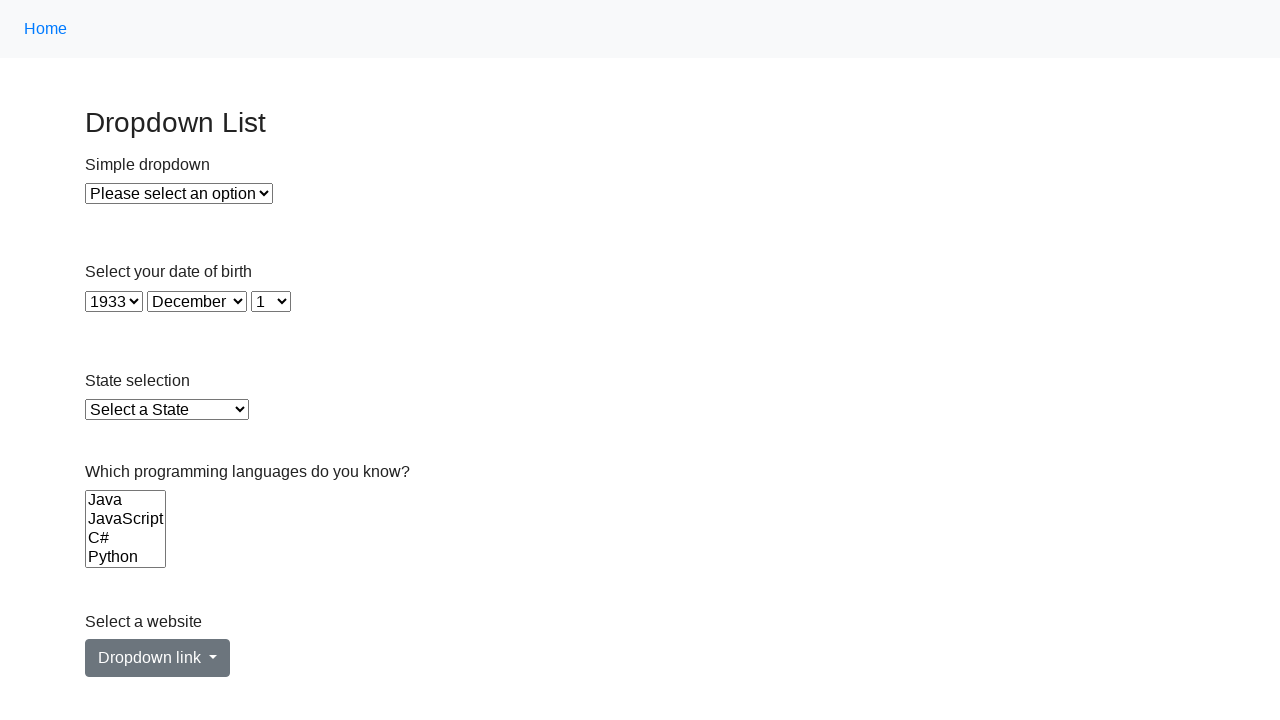

Verified month selection is December
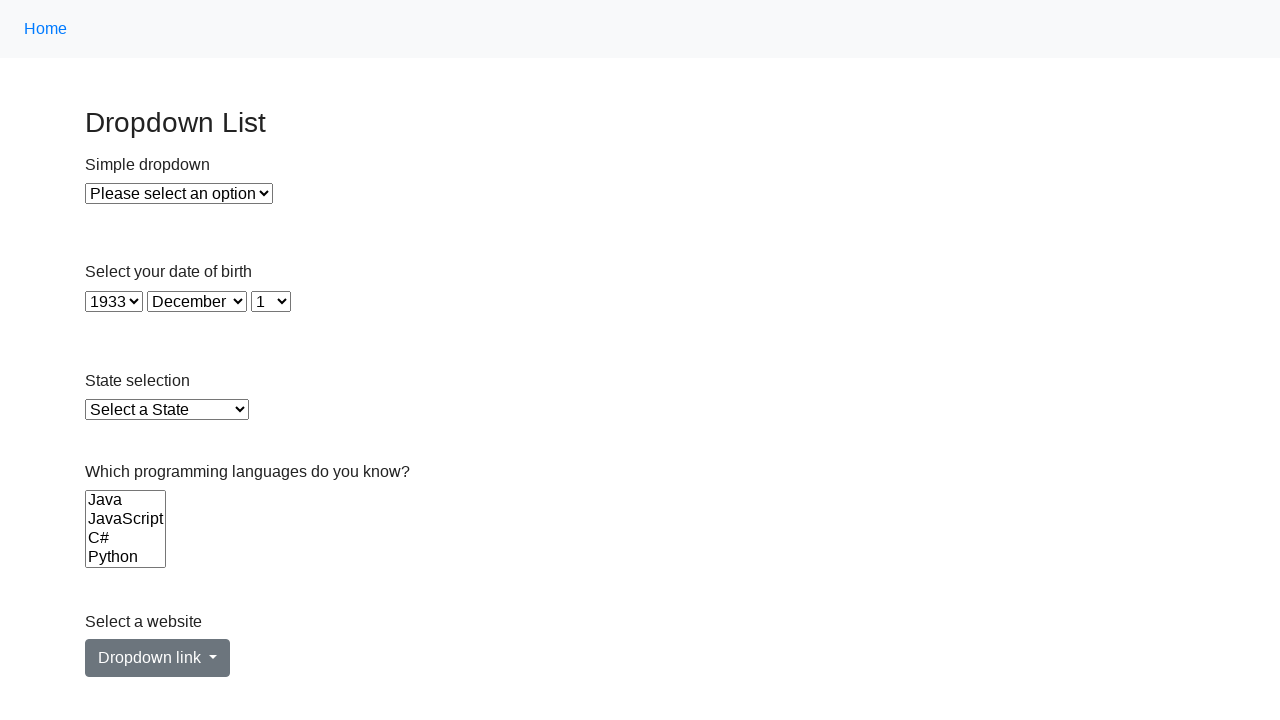

Verified day selection is 1
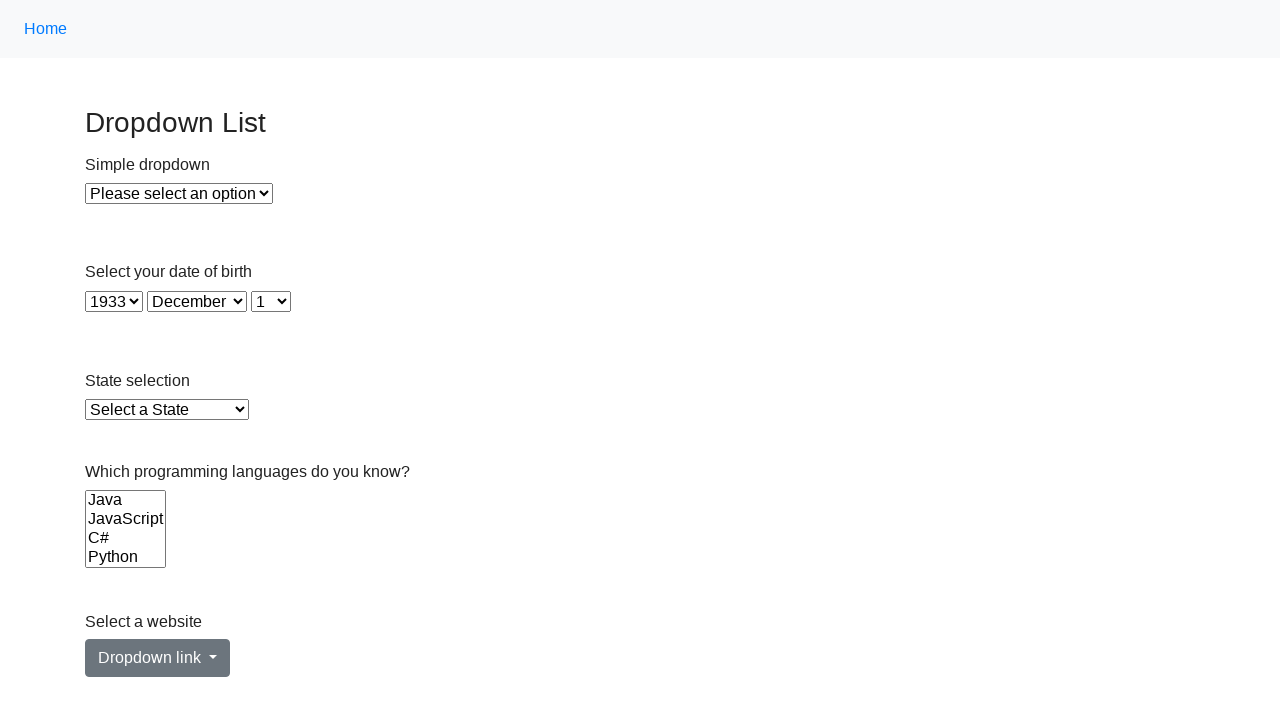

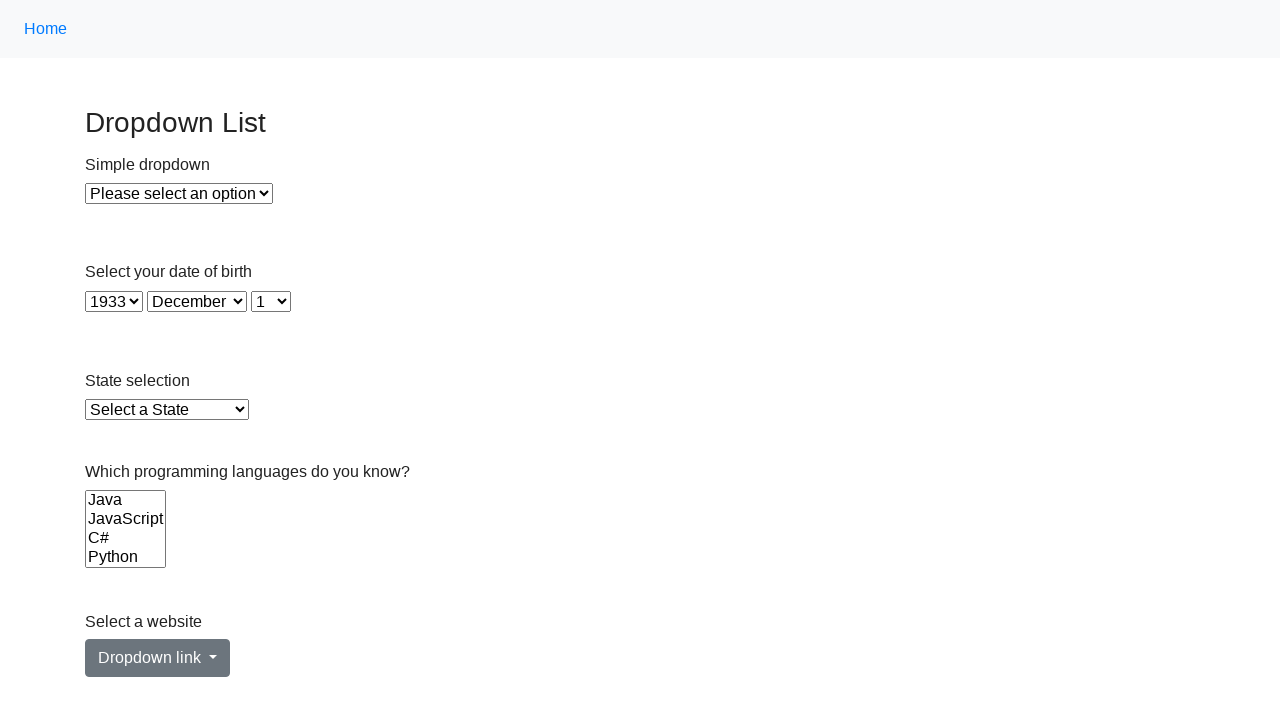